Tests dropdown selection on SauceLabs demo request form by using JavaScript to set the Interest dropdown value

Starting URL: https://saucelabs.com/request-demo

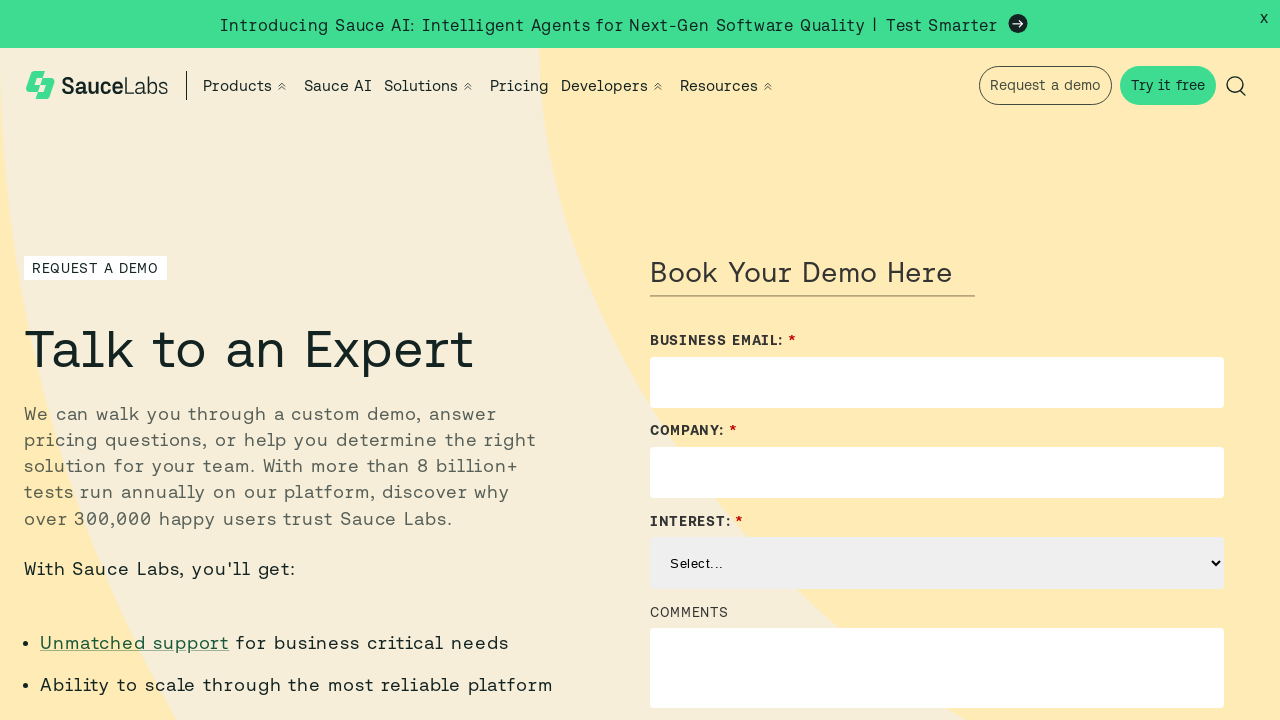

Navigated to SauceLabs demo request form
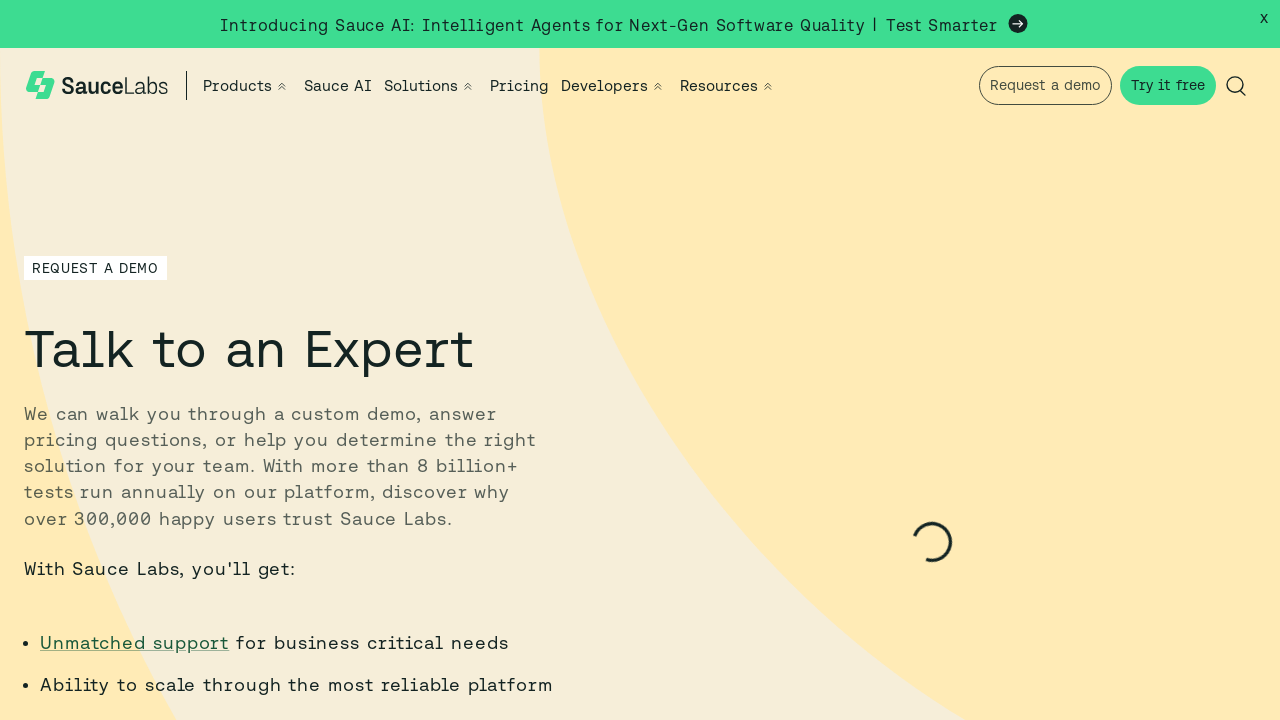

Located Interest dropdown element
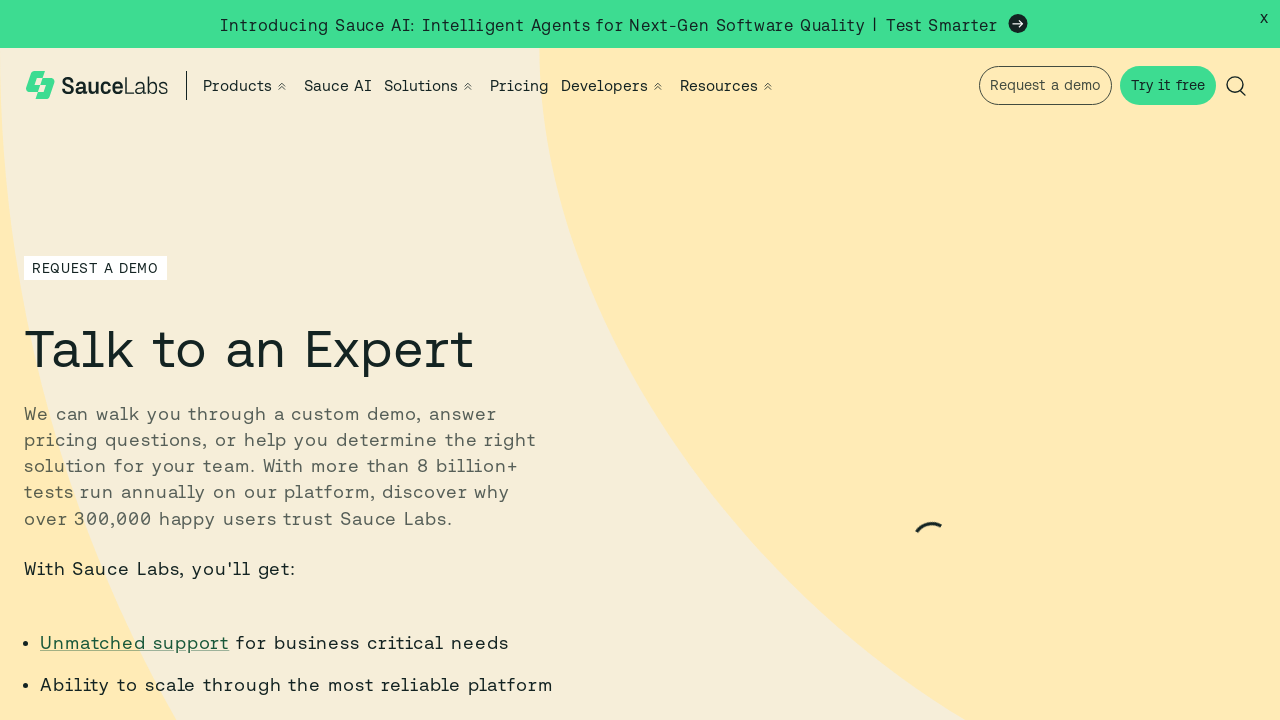

Used JavaScript to set Interest dropdown value to 'Visual Testing'
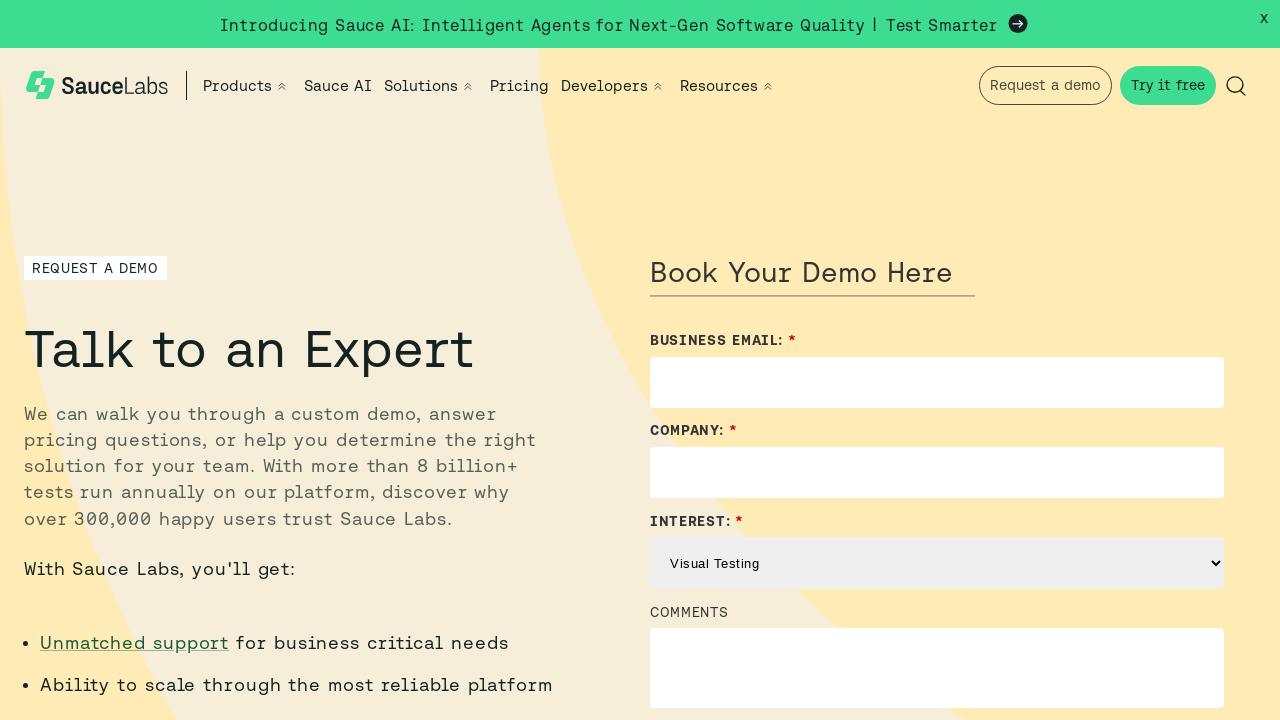

Verified Interest dropdown value: None
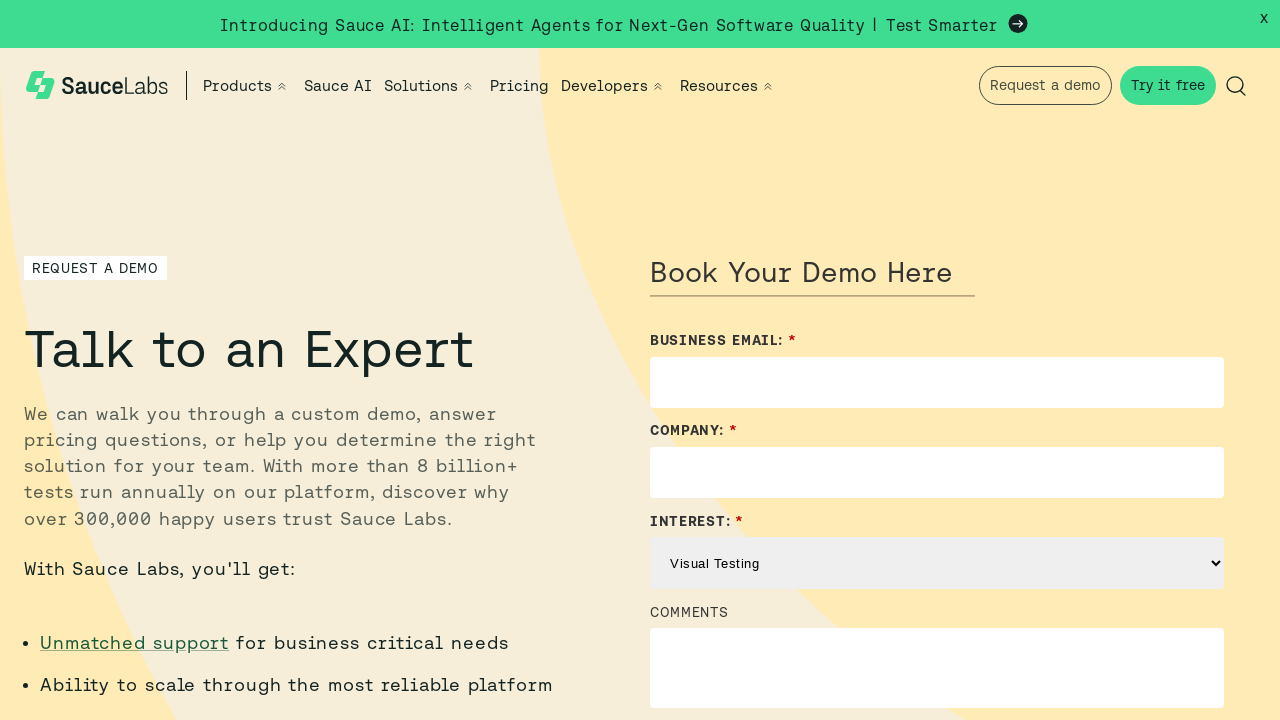

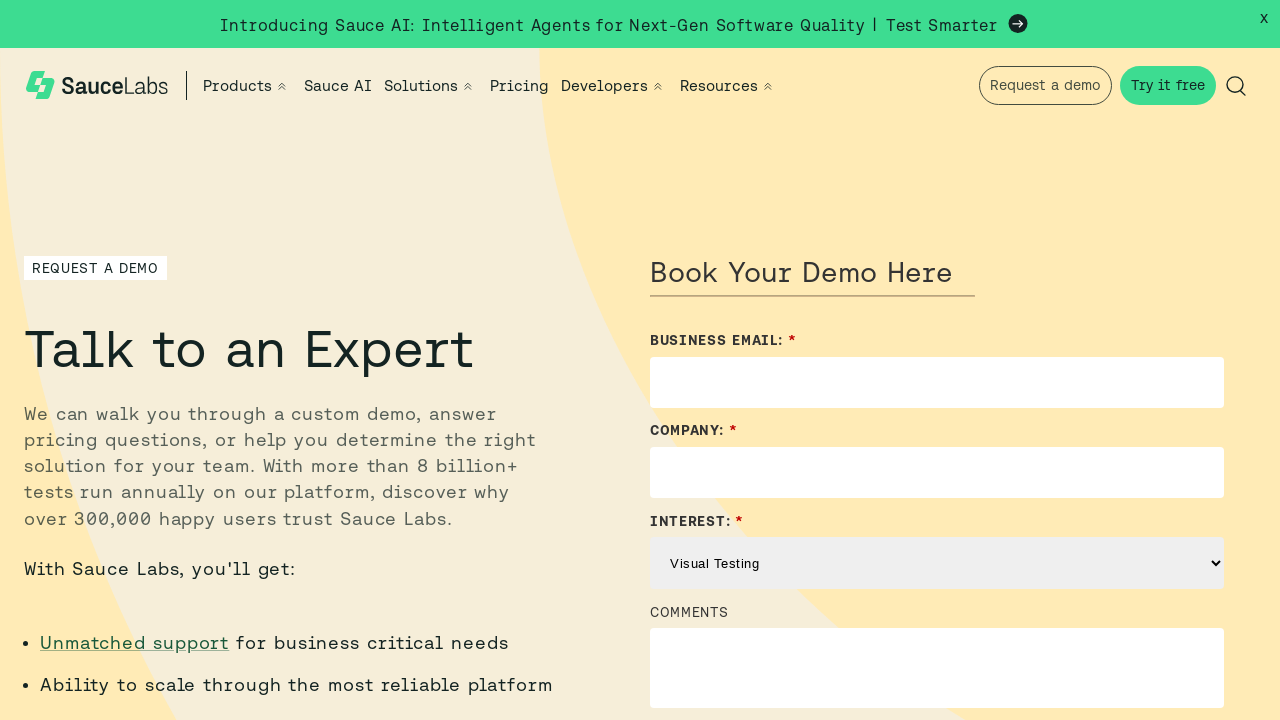